Tests the sendKeys functionality by typing text into the username field and verifying the input value is correctly set (duplicate test for parallel execution testing)

Starting URL: https://www.saucedemo.com/v1/

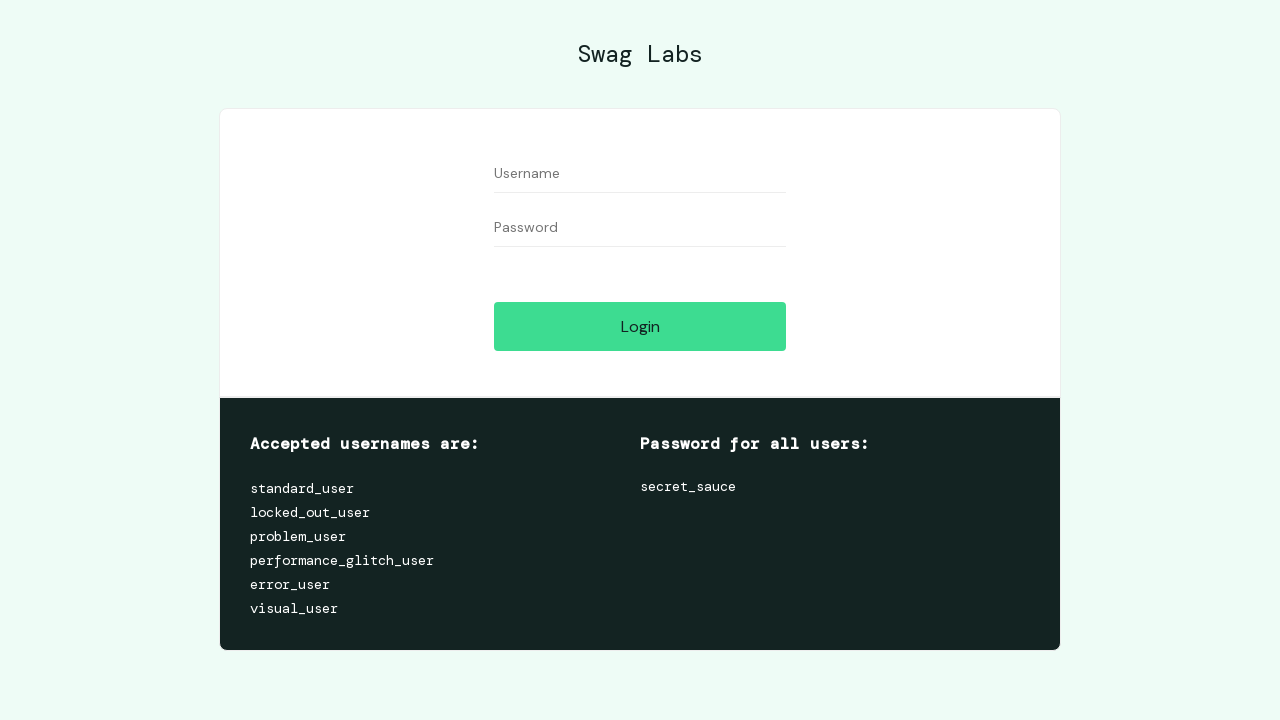

Filled username field with 'Hello World' on input[id='user-name']
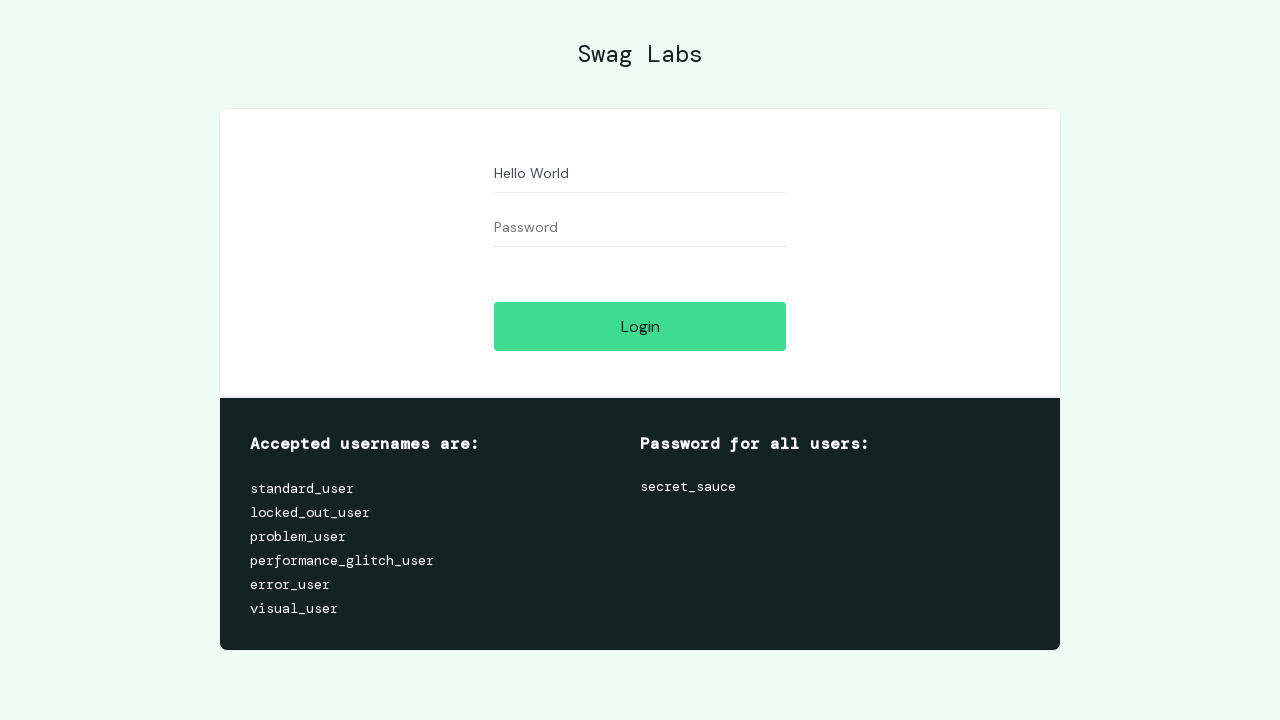

Retrieved input value from username field
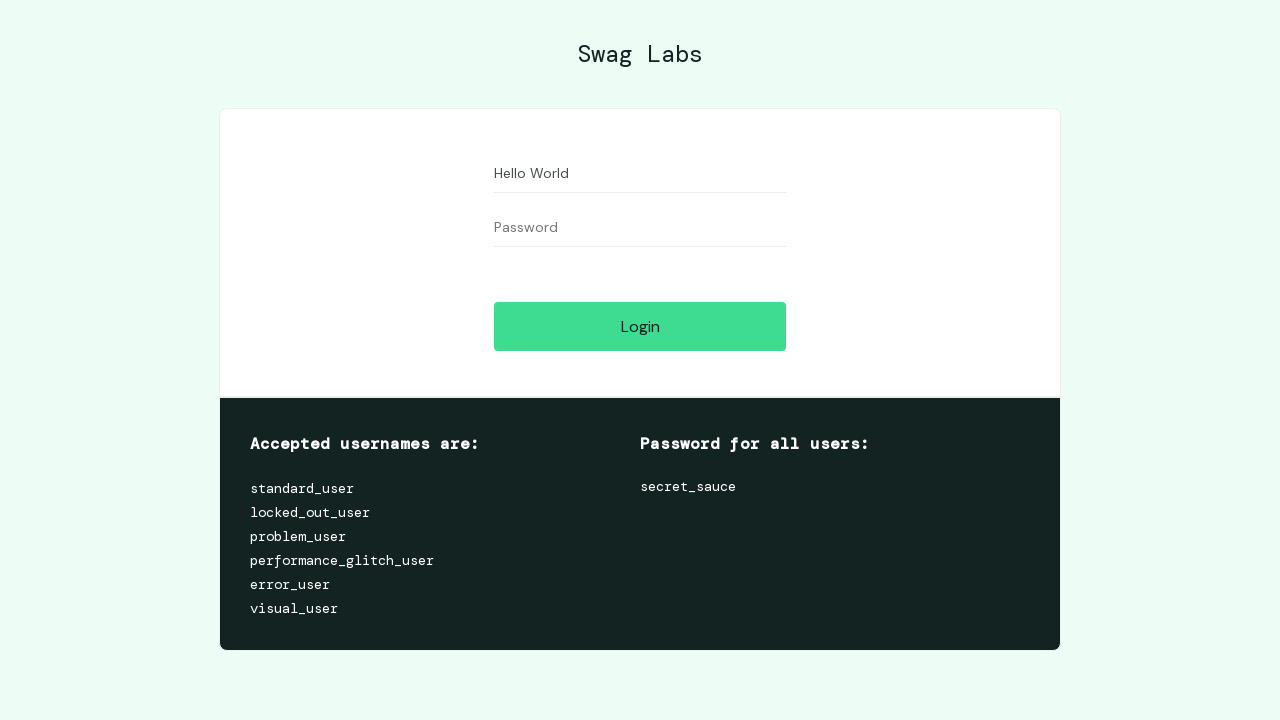

Verified username field contains 'Hello World'
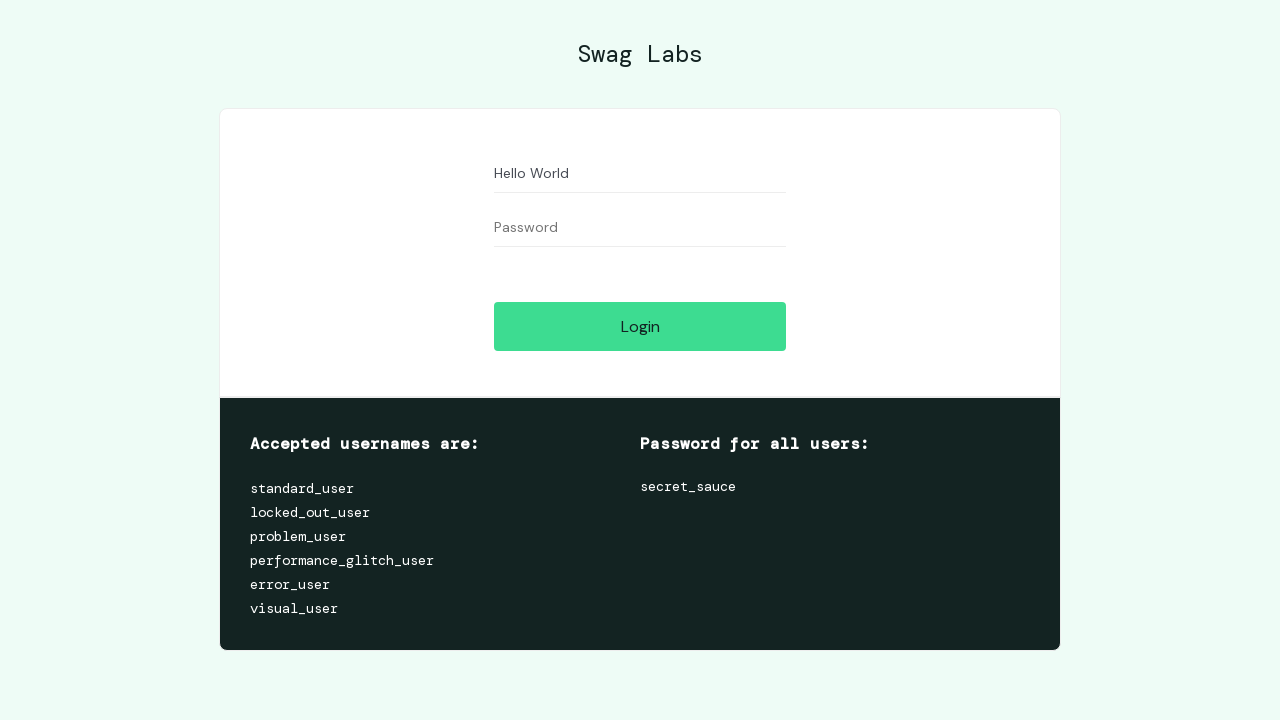

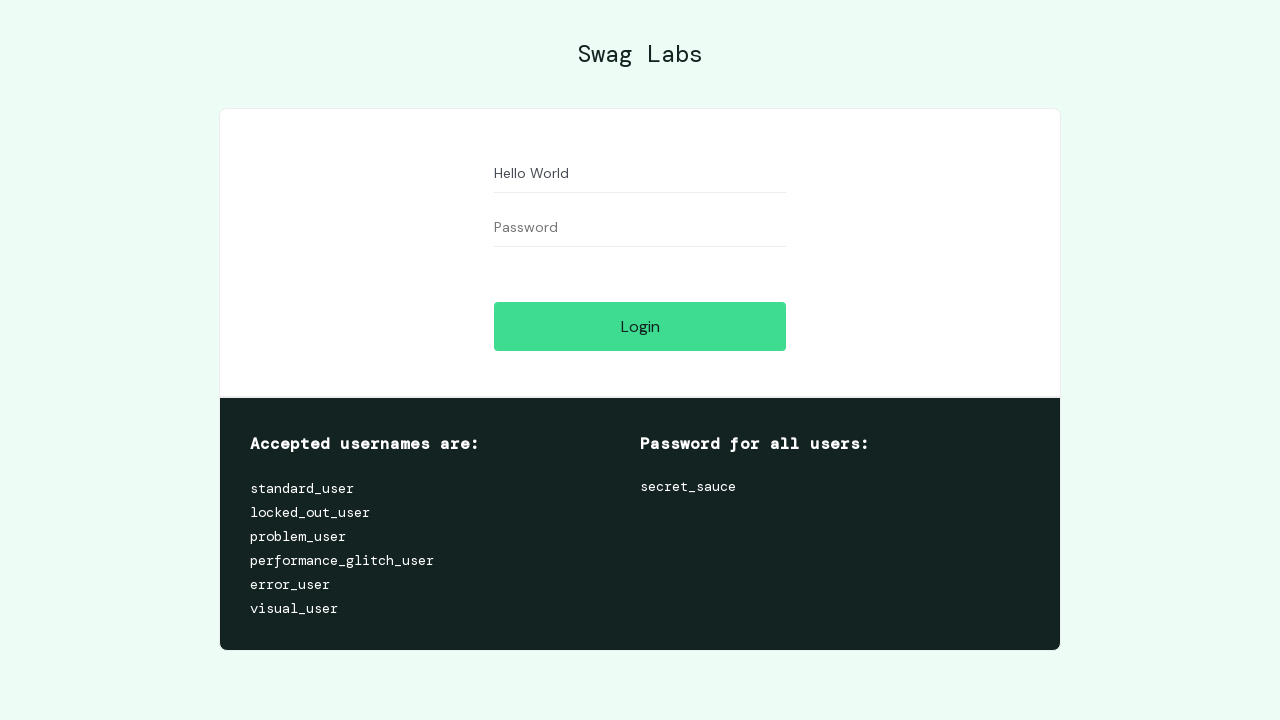